Tests window handling by clicking a link that opens a new window and switching between windows

Starting URL: https://practice.cydeo.com/windows

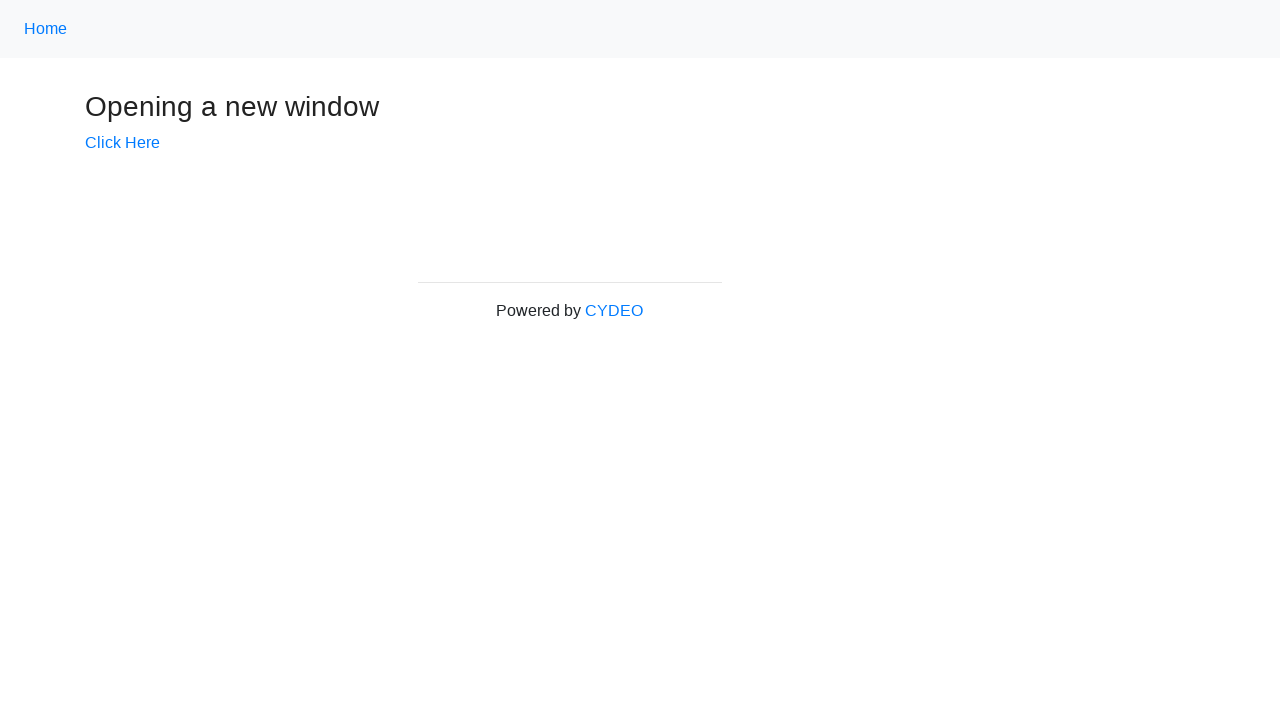

Clicked 'Click Here' link to open new window at (122, 143) on a:has-text('Click Here')
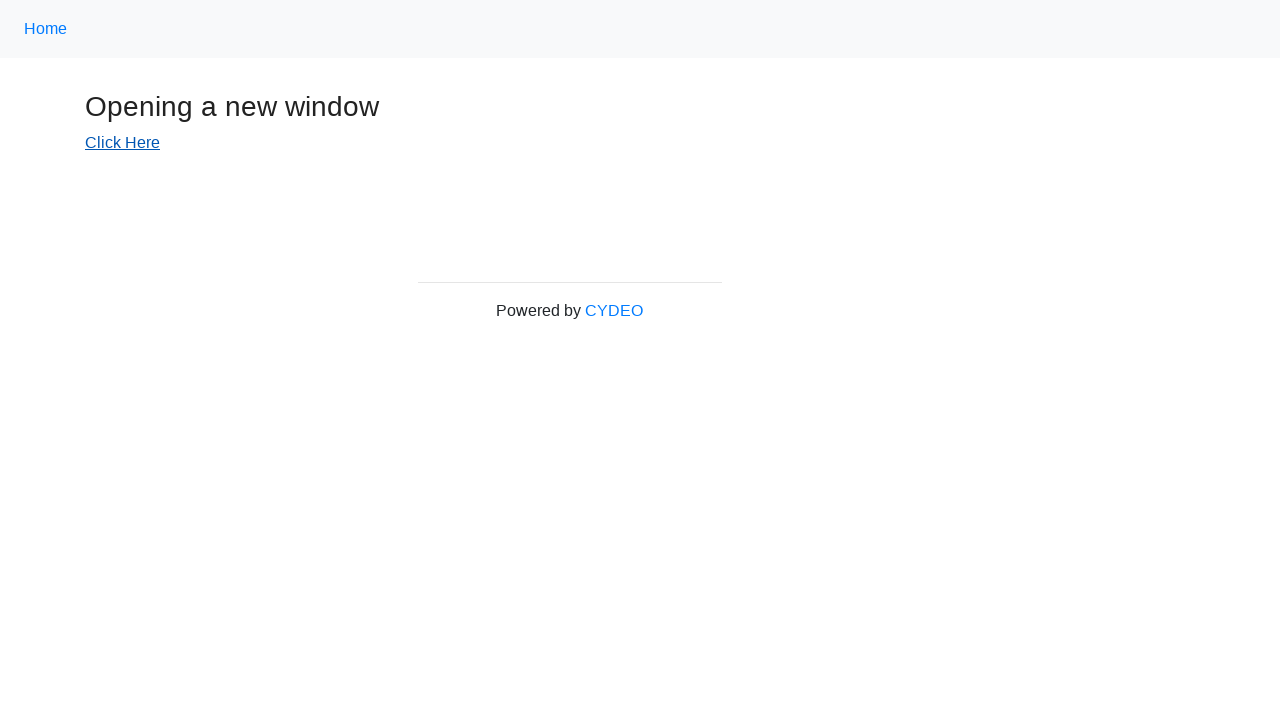

New window opened and captured
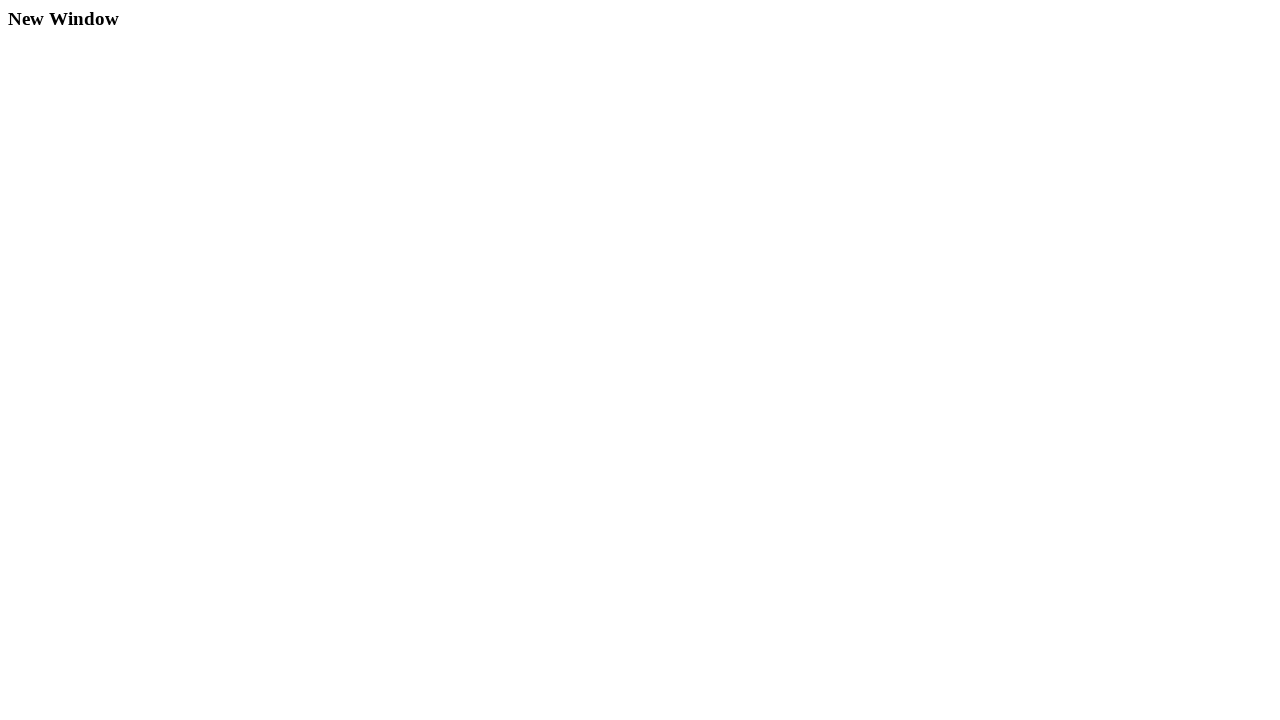

New window fully loaded
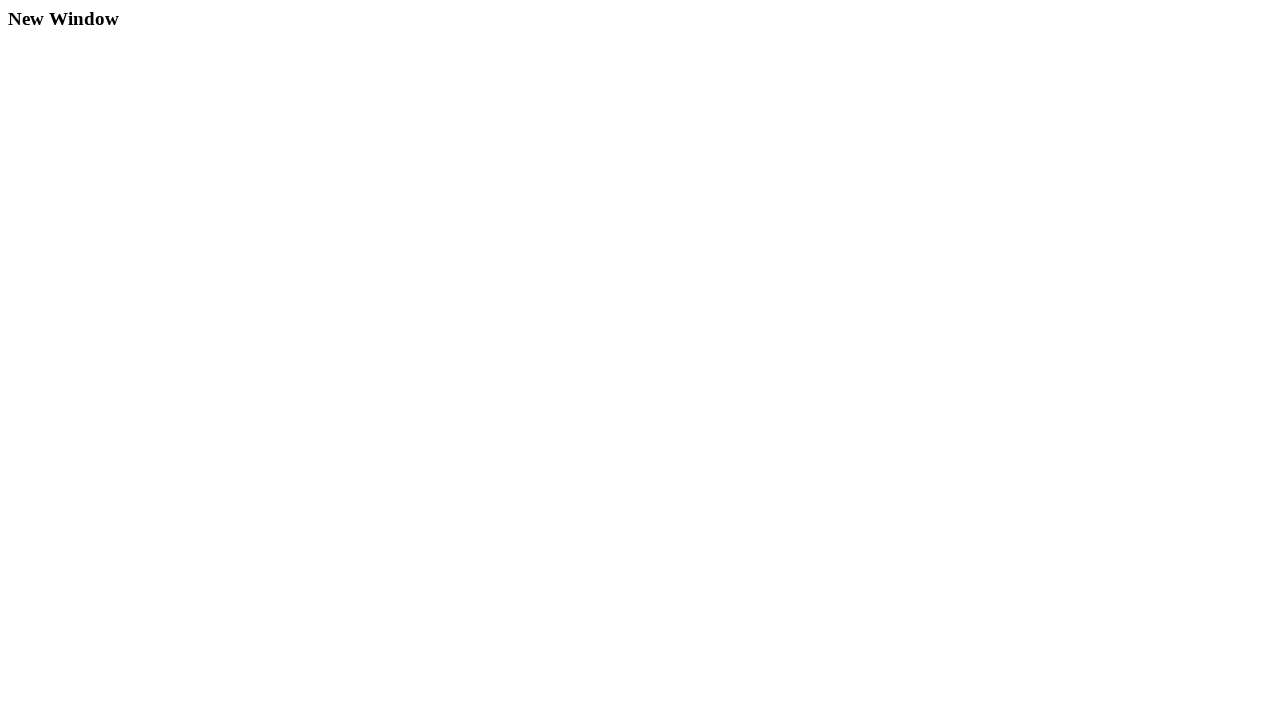

Retrieved original window title: Windows
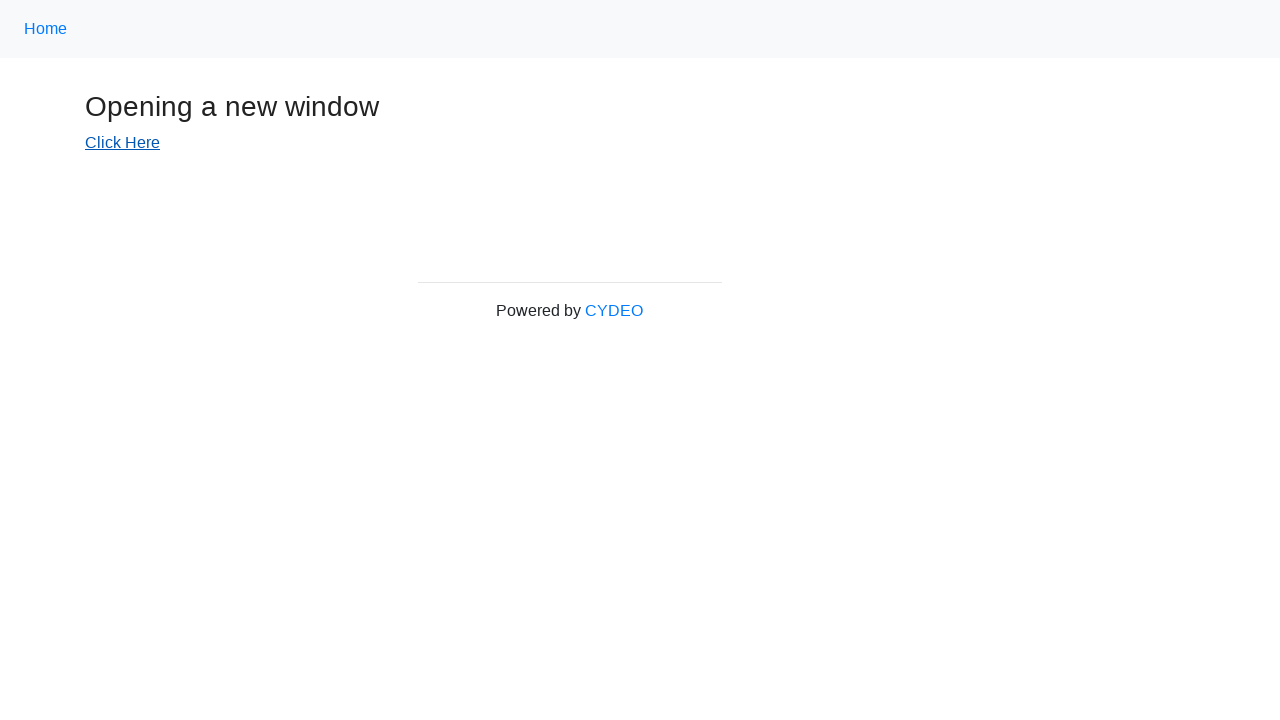

Retrieved new window title: New Window
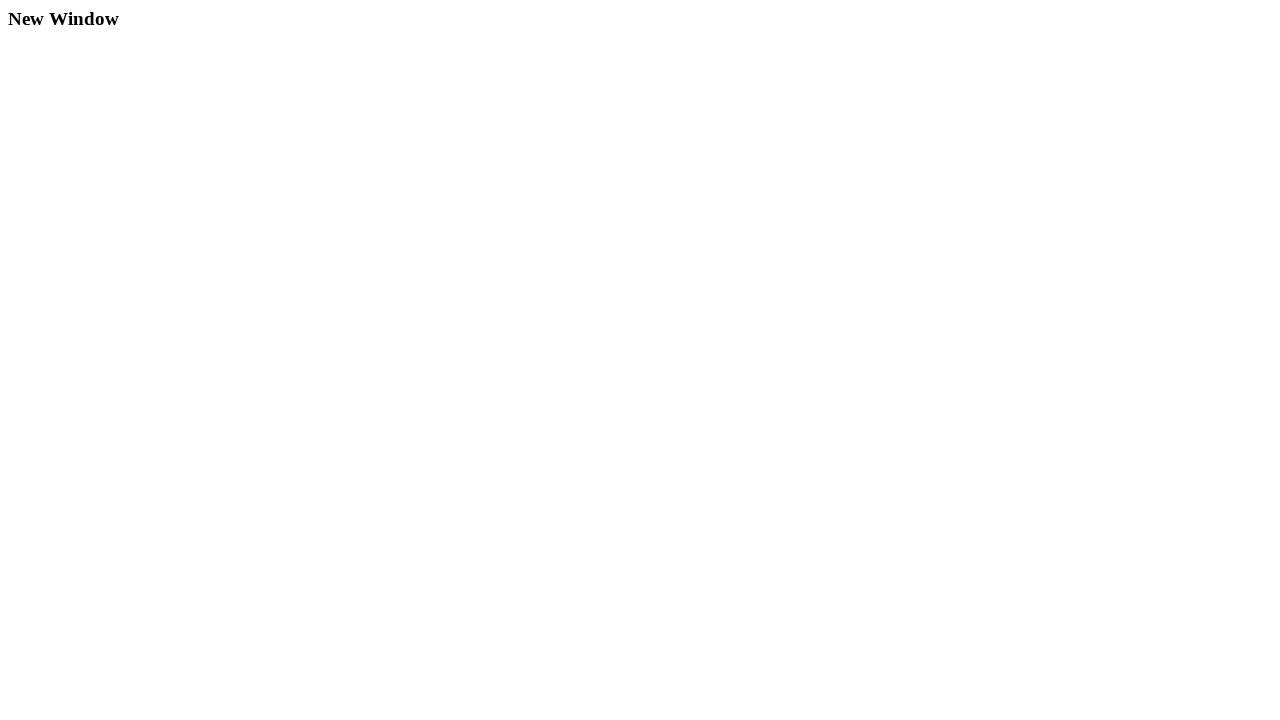

Compared window titles between original and new windows
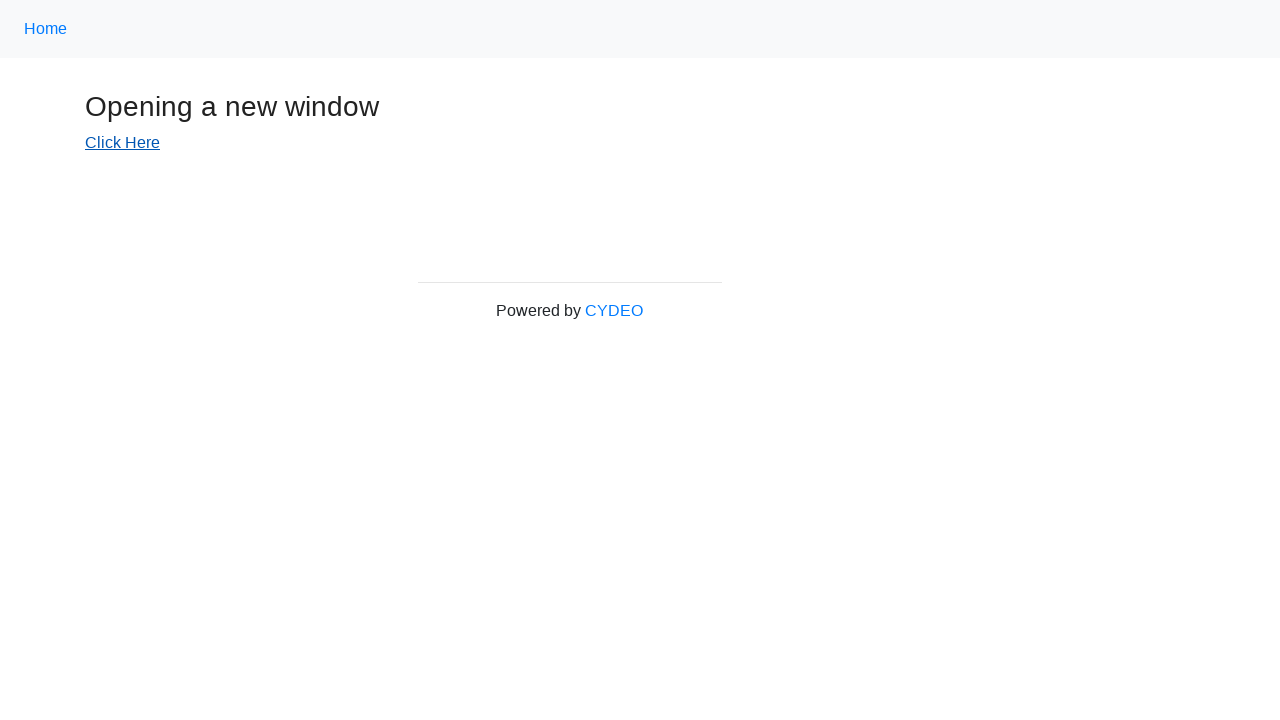

Closed the new window
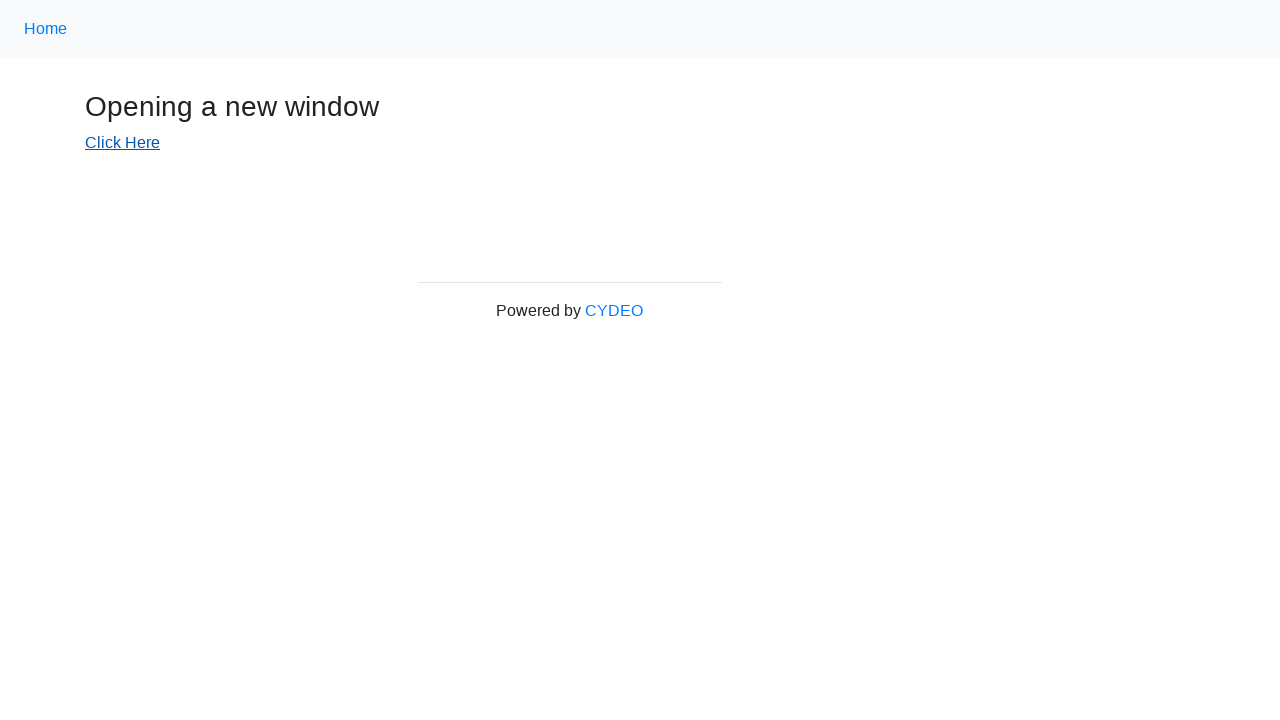

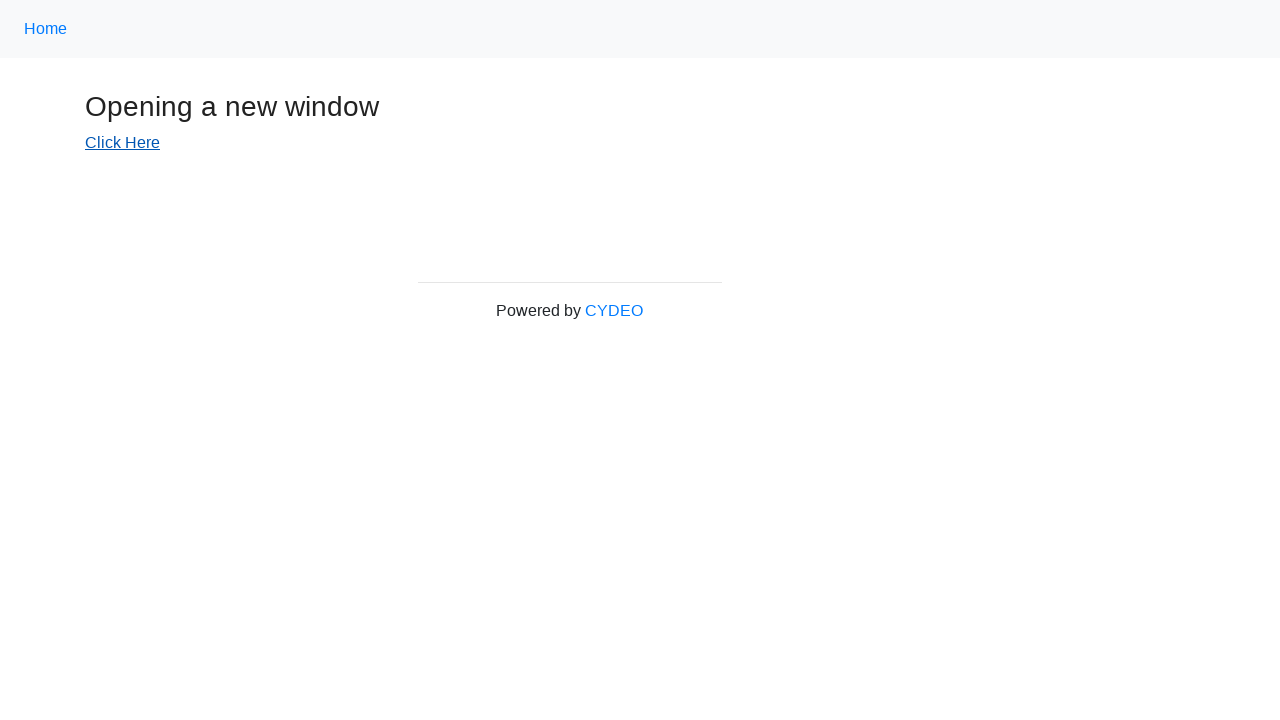